Navigates to the Coding Dojo website homepage as part of a cross-browser testing scenario

Starting URL: https://www.codingdojo.com/

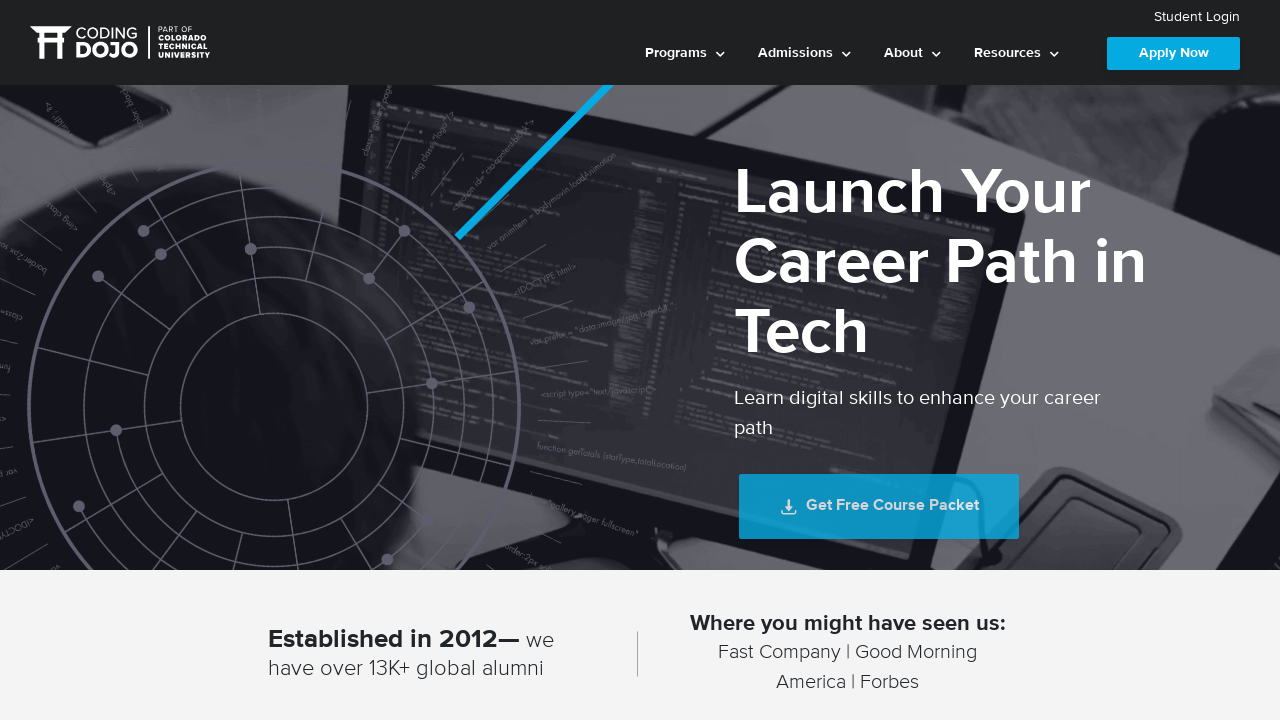

Waited for DOM content to load on Coding Dojo homepage
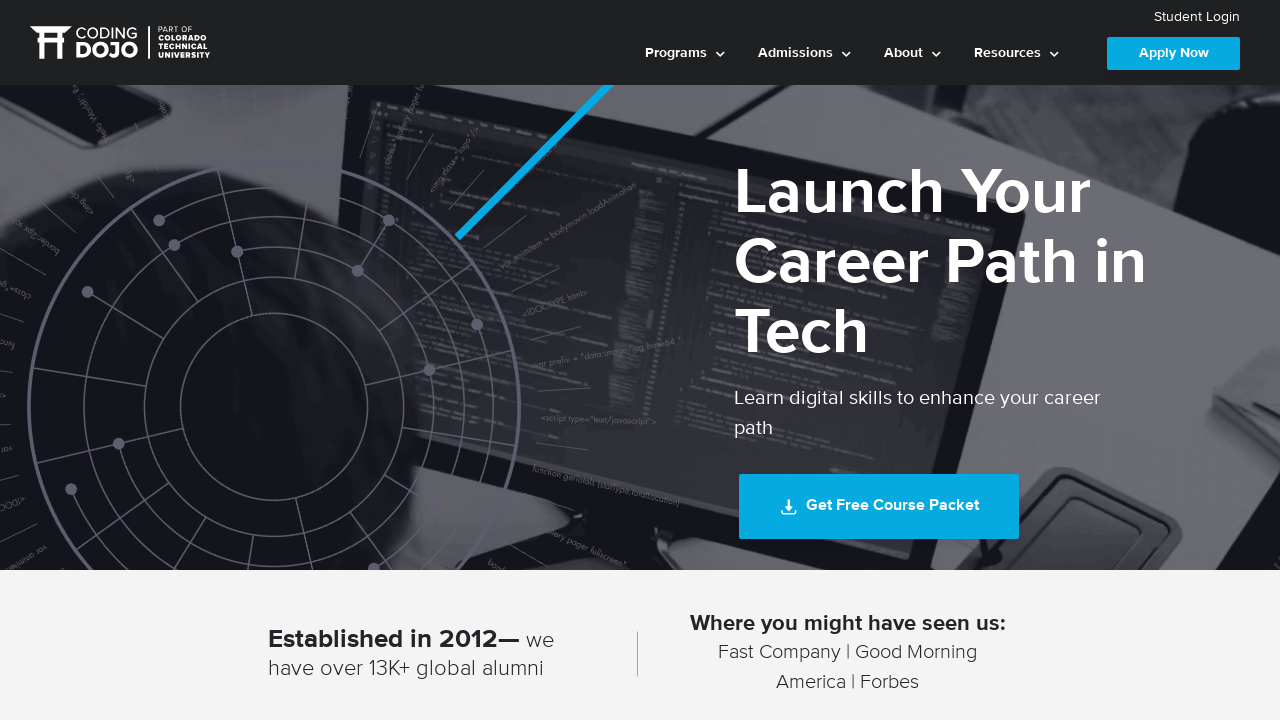

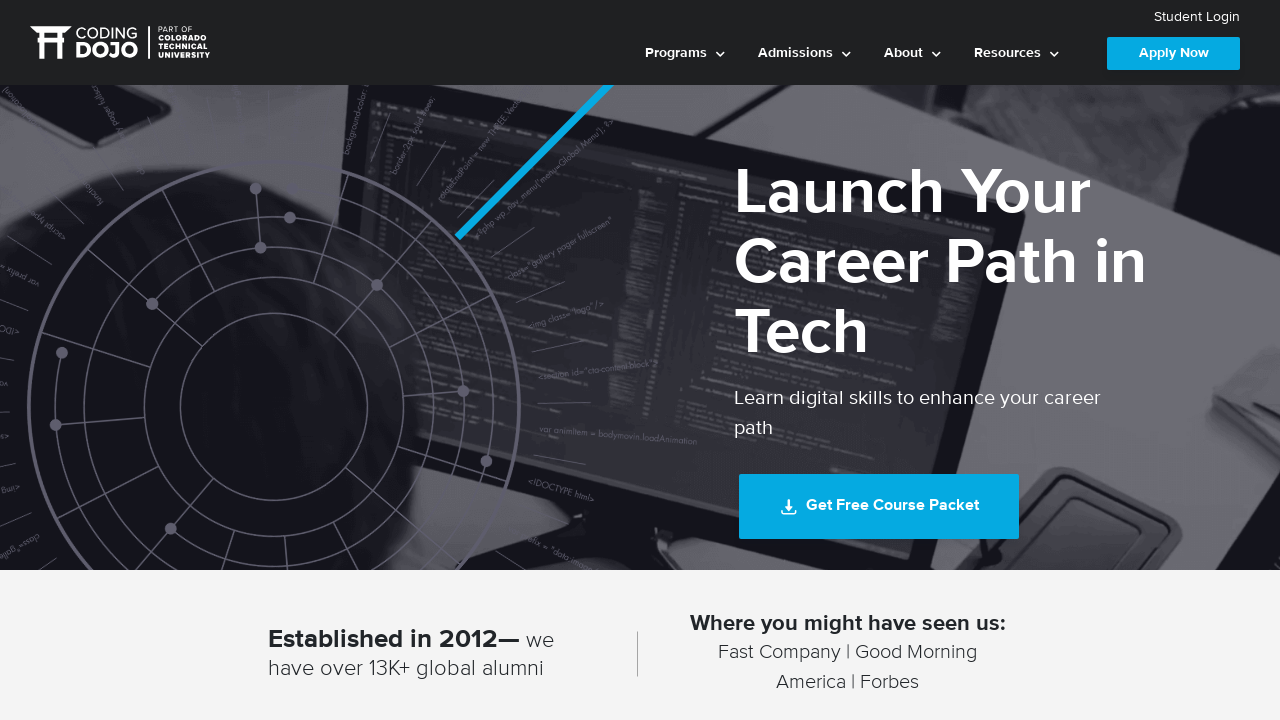